Tests tablet emulation by setting iPad Pro viewport dimensions

Starting URL: https://platzi.com

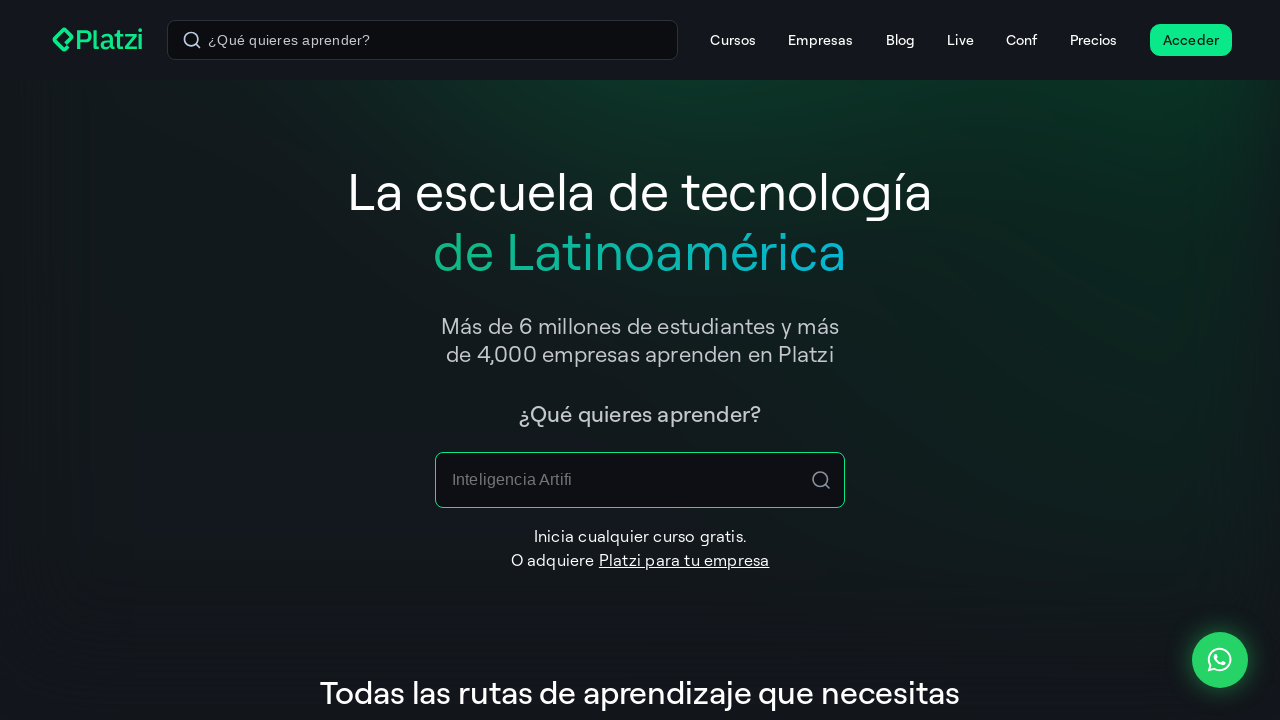

Set viewport to iPad Pro dimensions (1024x1366)
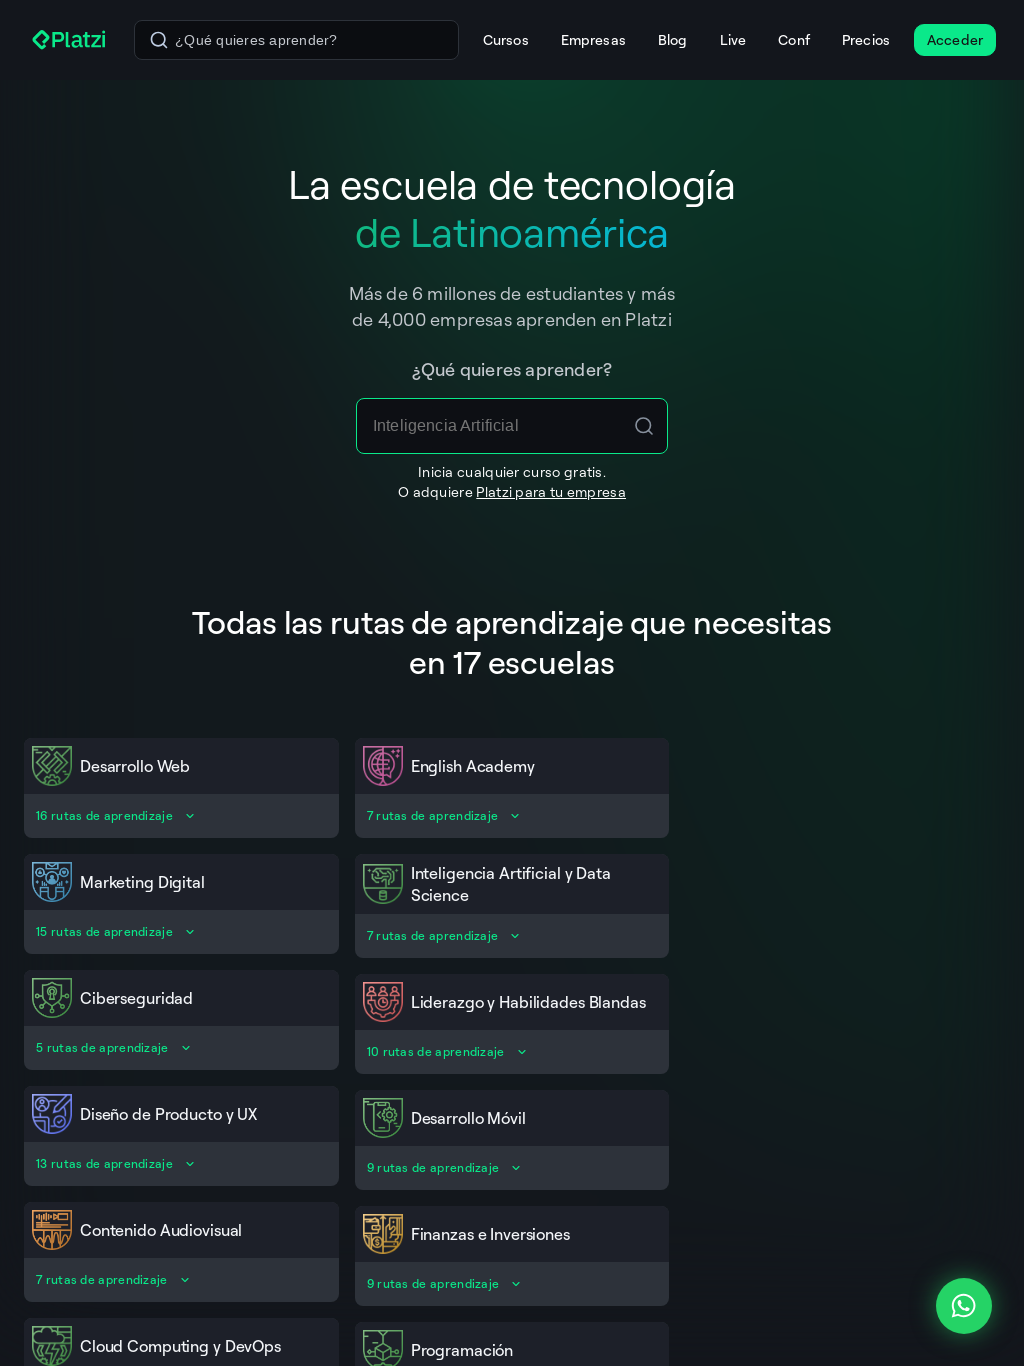

Waited 2 seconds to observe tablet view
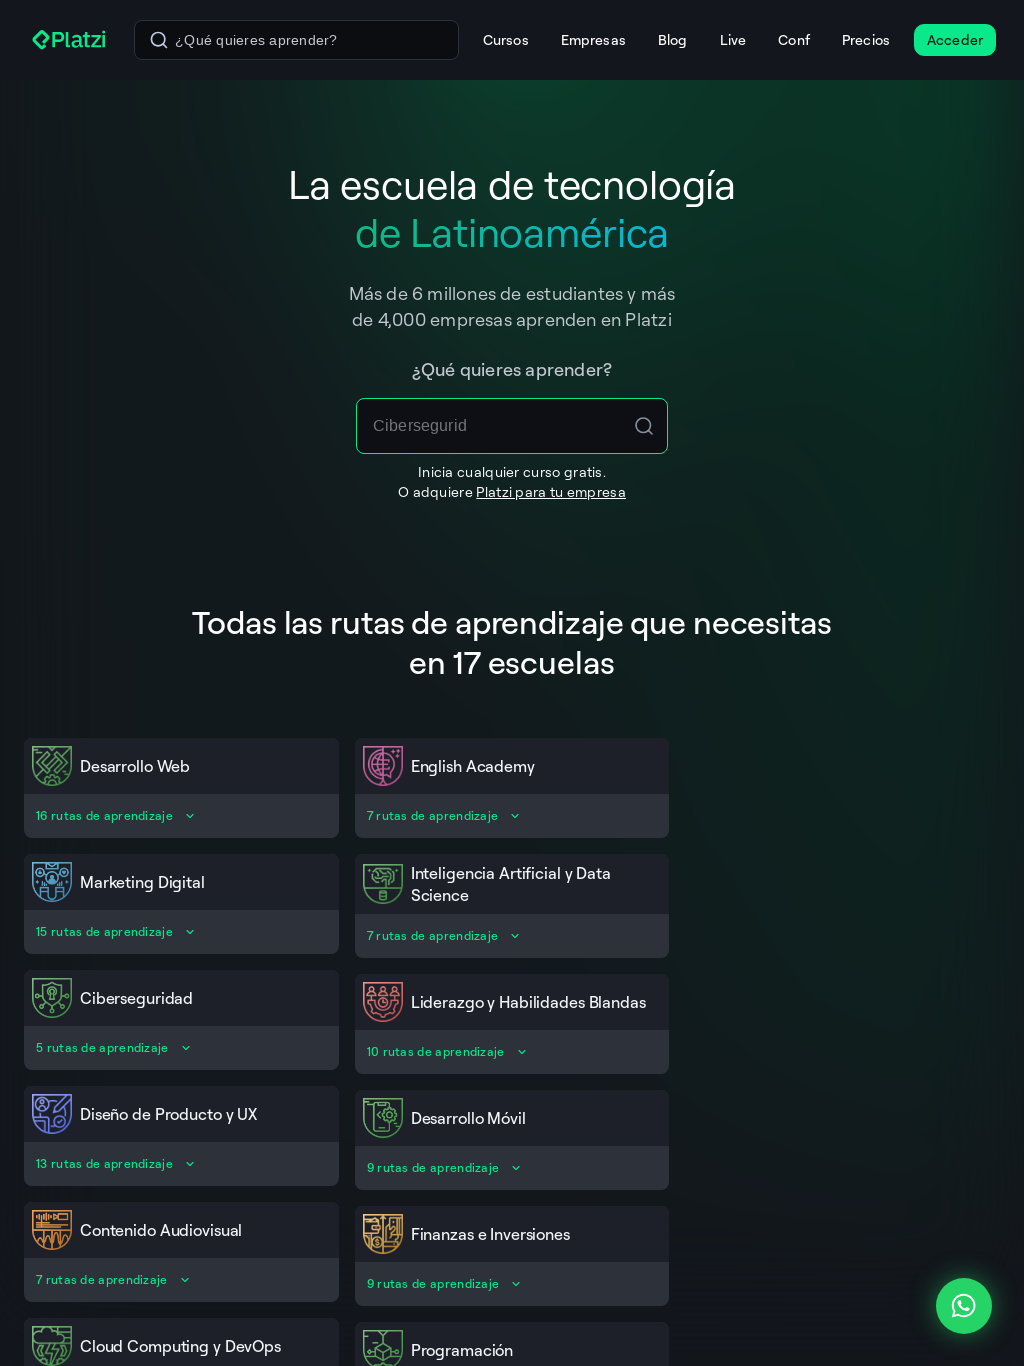

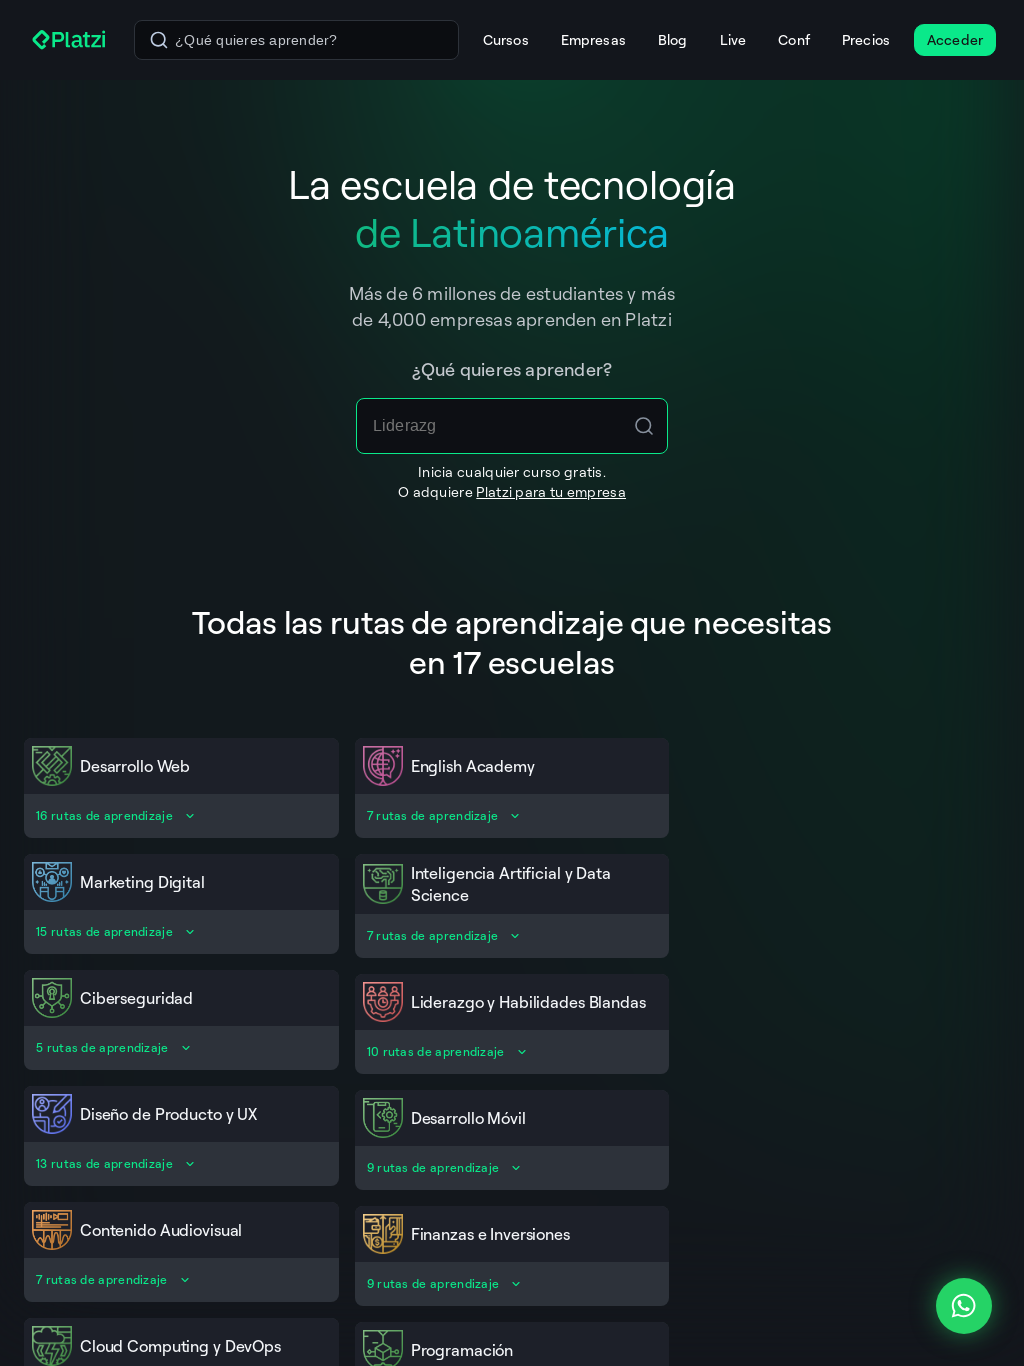